Tests confirm dialog by clicking a button that triggers a confirm dialog, dismissing it (clicking Cancel), and verifying the result

Starting URL: https://demoqa.com/alerts

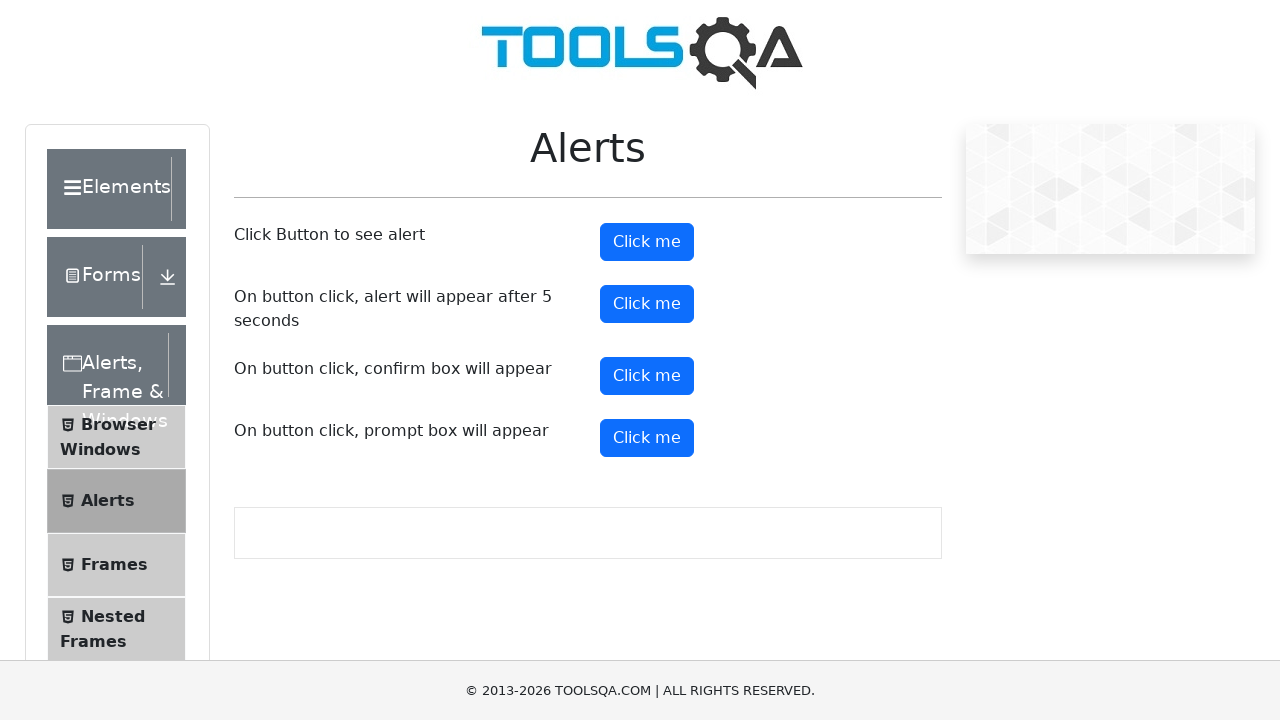

Waited for page to load - text-center selector visible
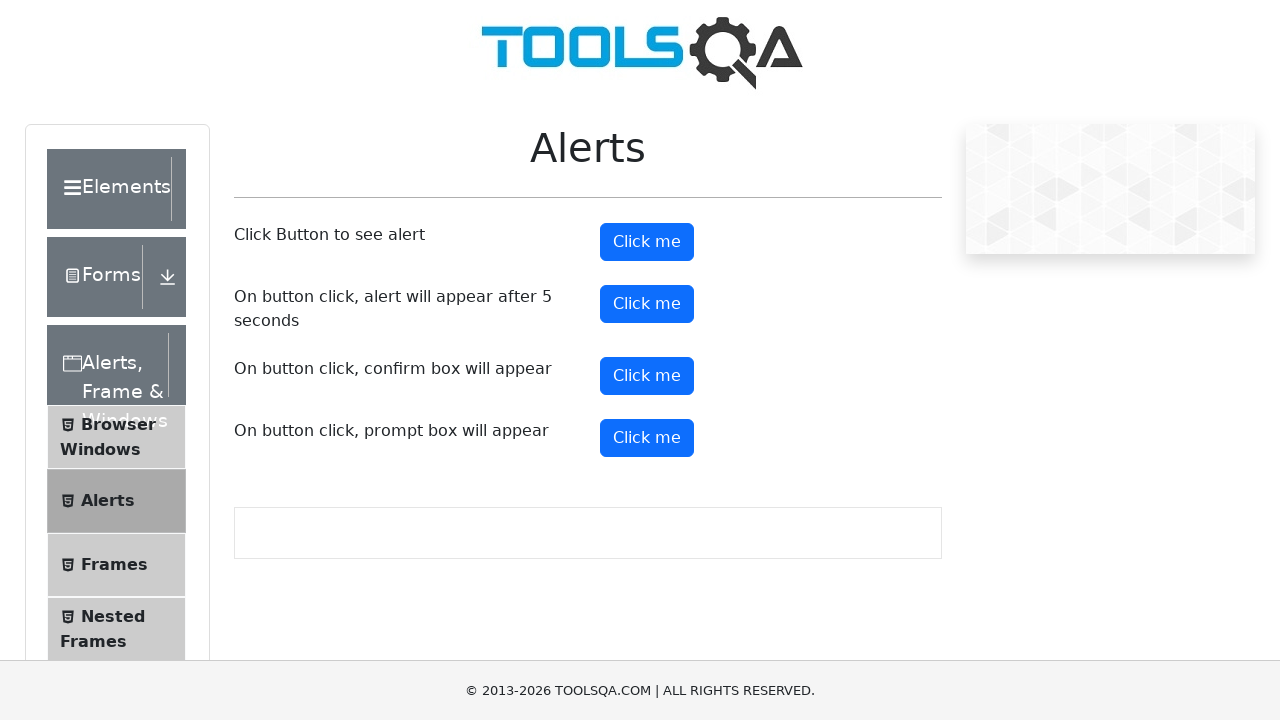

Scrolled Book Store Application section into view
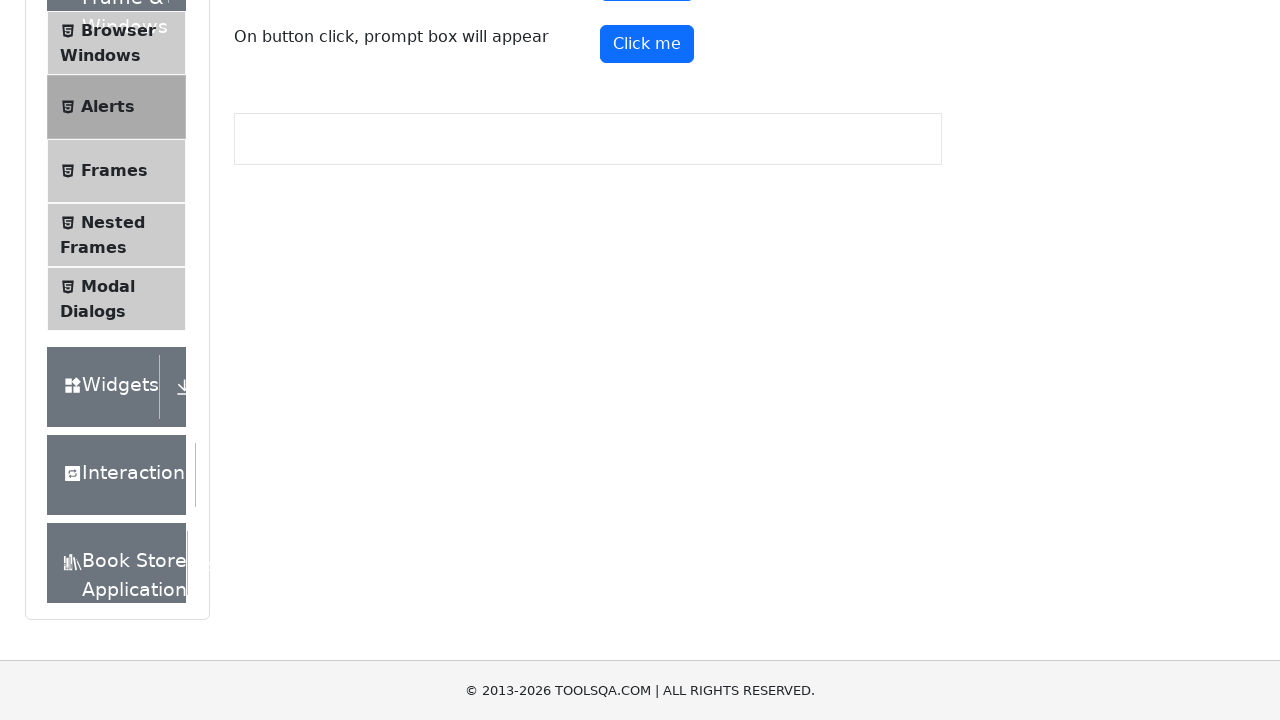

Waited 1000ms for scroll animation to complete
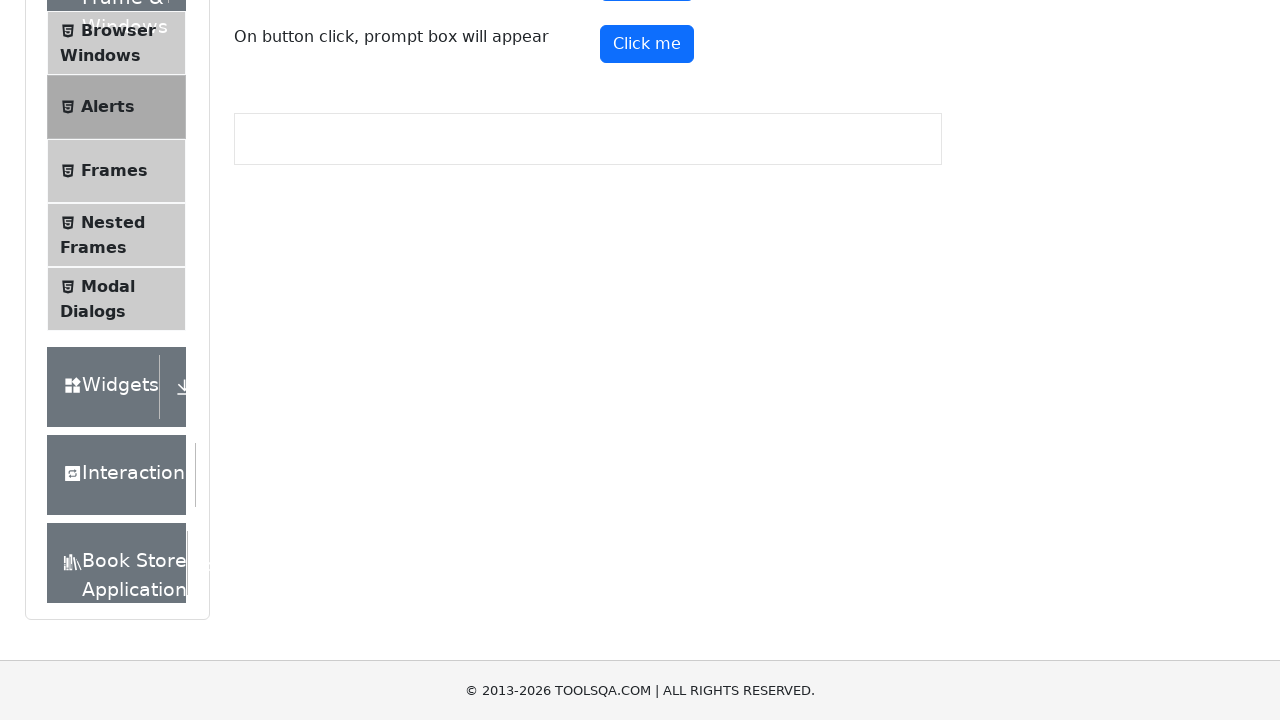

Set up dialog handler to dismiss confirm dialogs
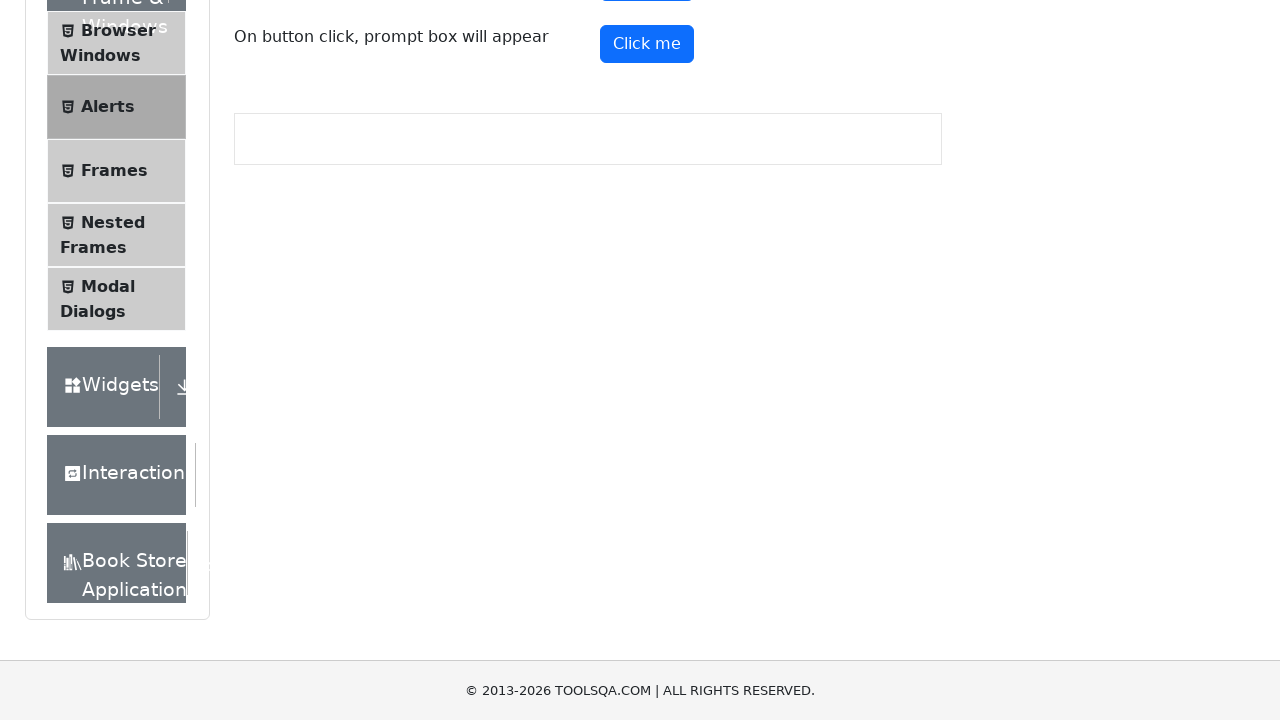

Clicked confirm button to trigger confirm dialog at (647, 19) on #confirmButton
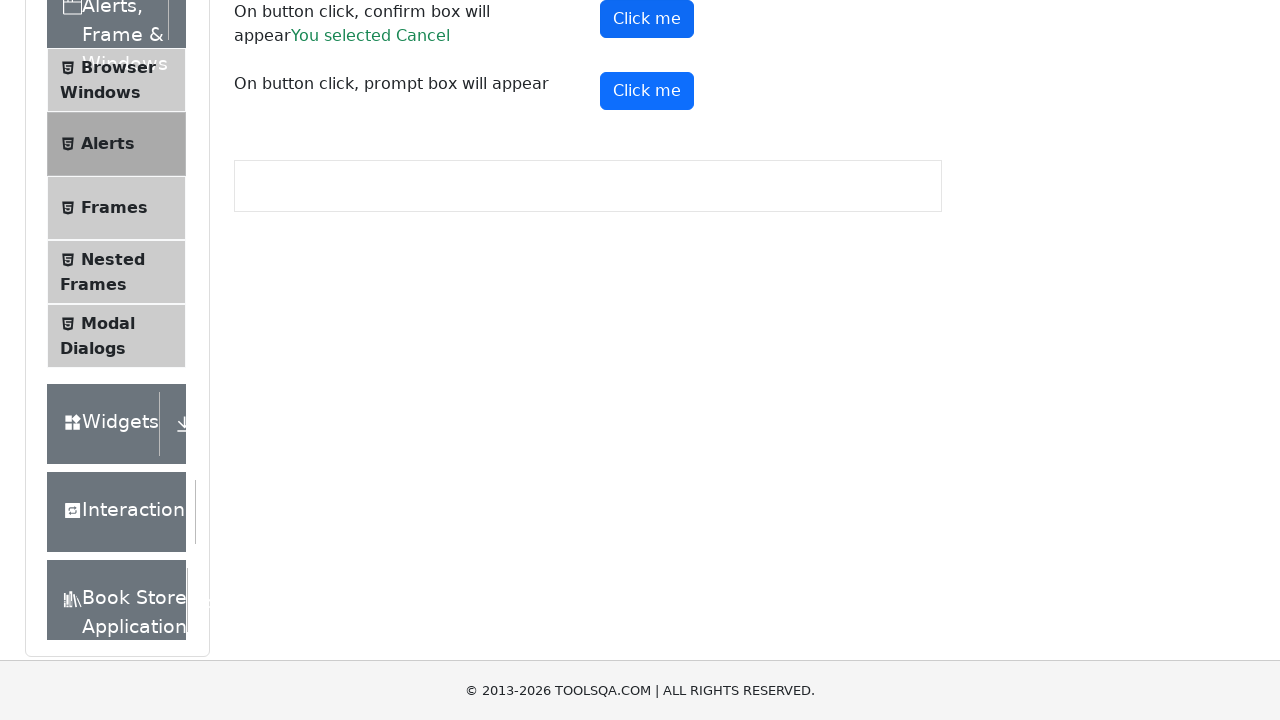

Waited 500ms for dialog to be dismissed
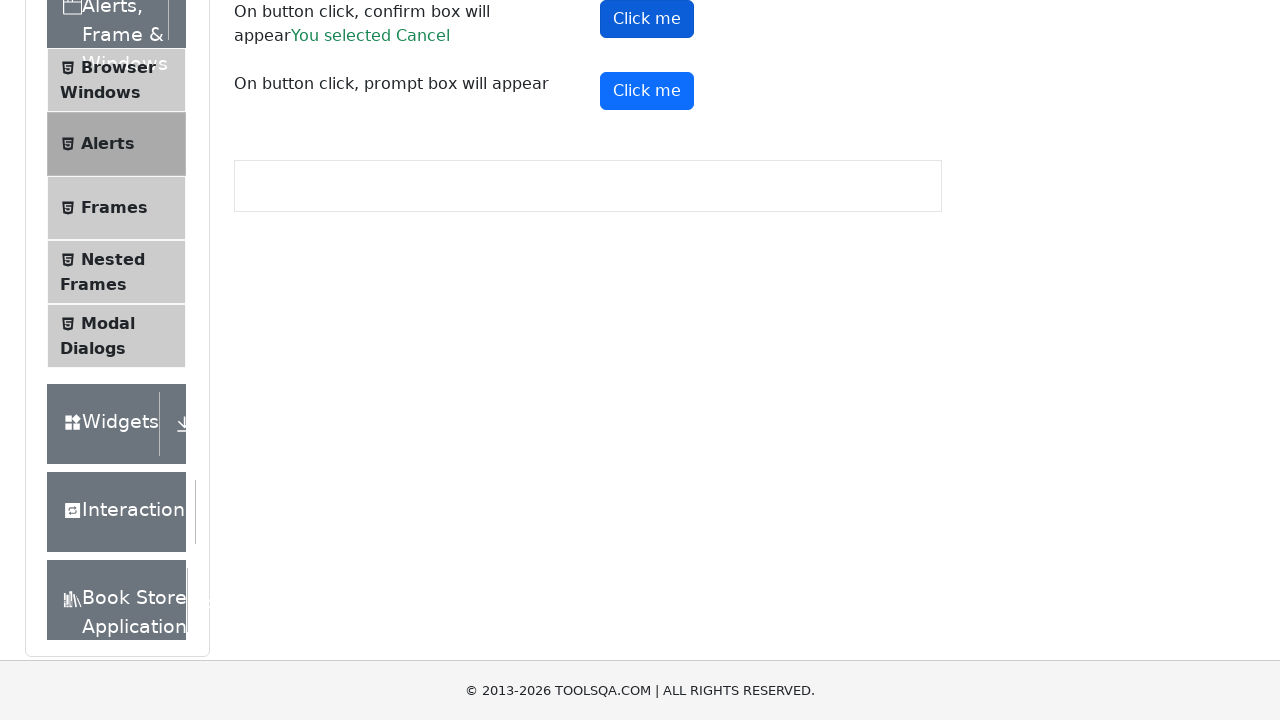

Verified that Cancel result message is visible - confirm dialog was dismissed successfully
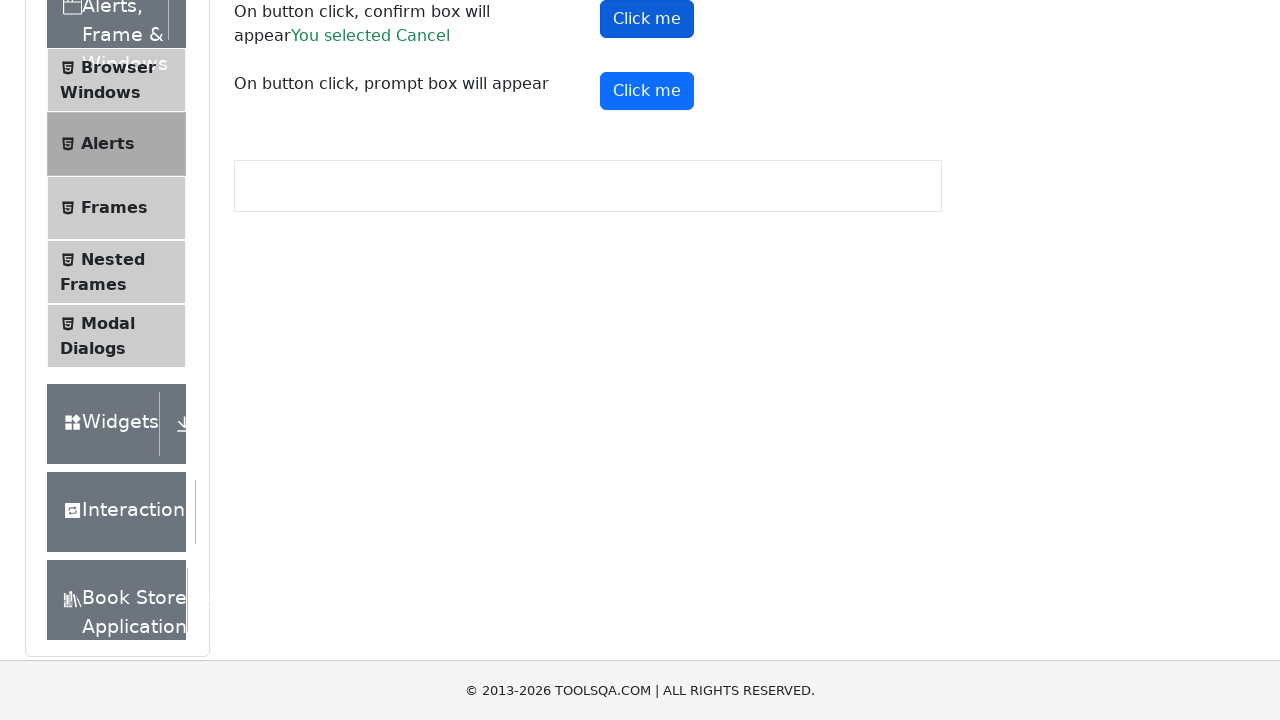

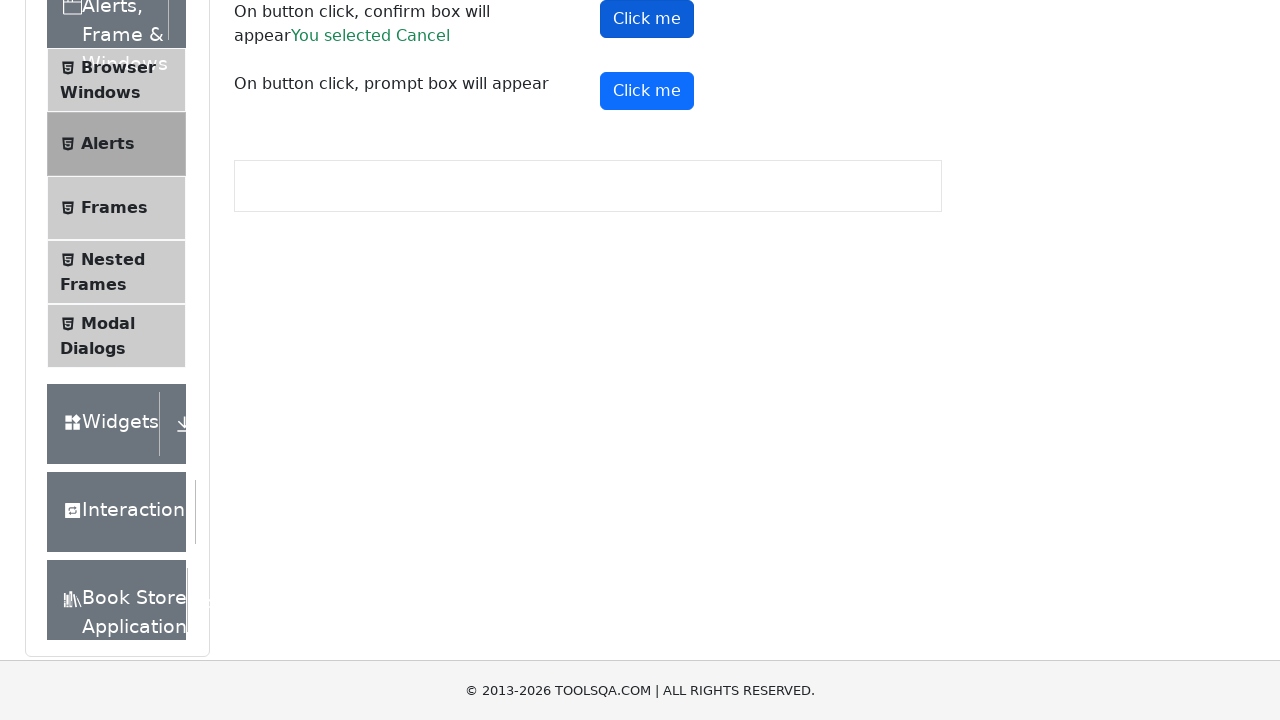